Navigates to Find a park page, types a letter in the city search field and verifies the autocomplete suggestion dropdown displays matching city names

Starting URL: https://bcparks.ca/

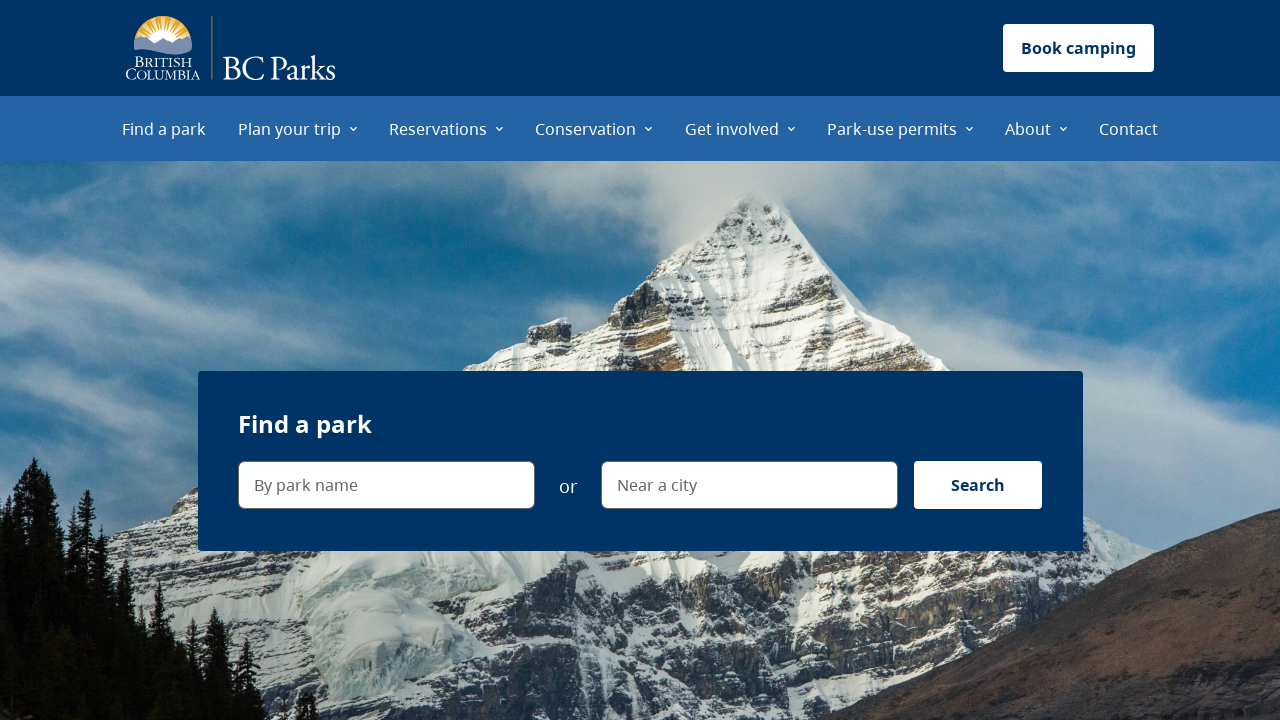

Clicked on 'Find a park' menu item at (164, 128) on internal:role=menuitem[name="Find a park"i]
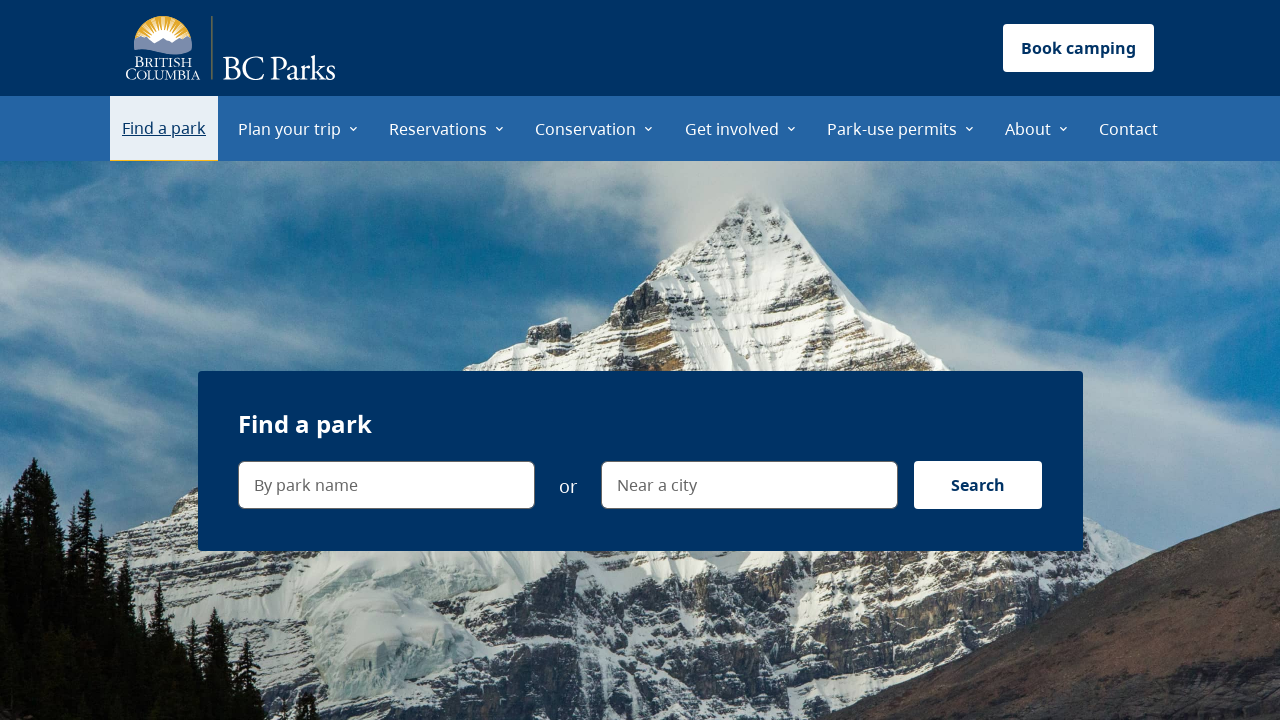

Page loaded with networkidle state
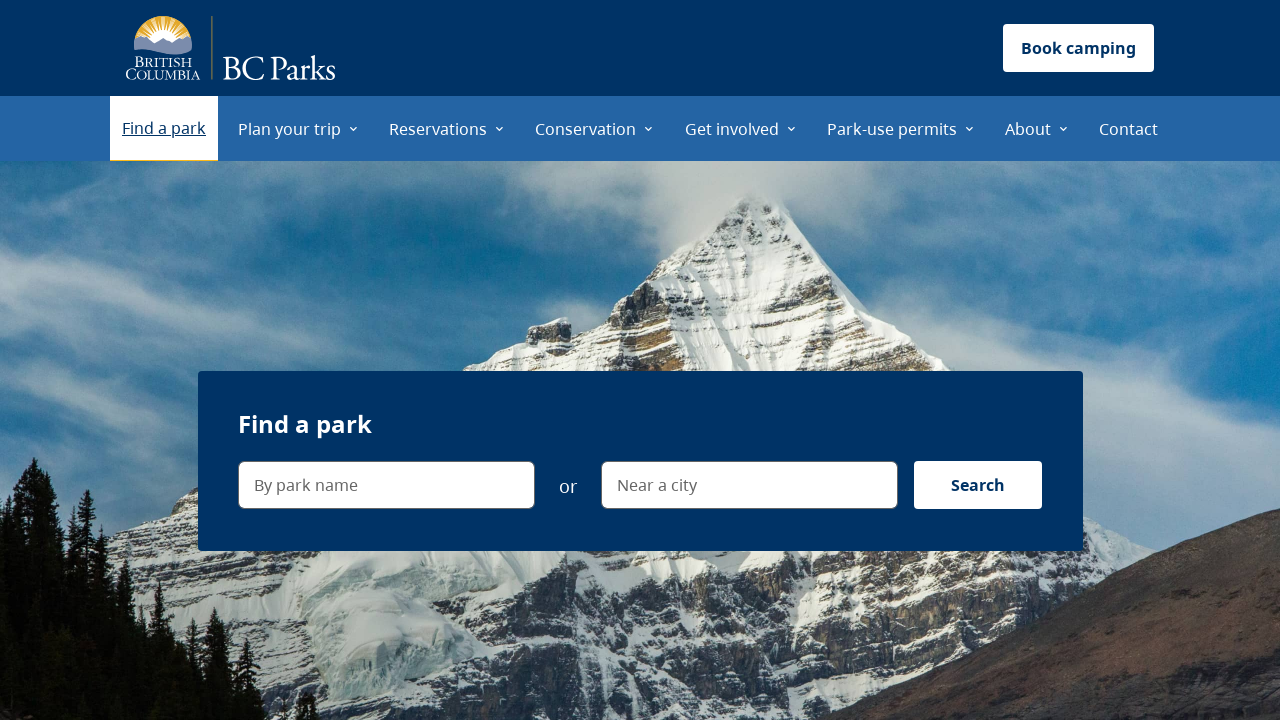

Navigated to Find a park page (https://bcparks.ca/find-a-park/)
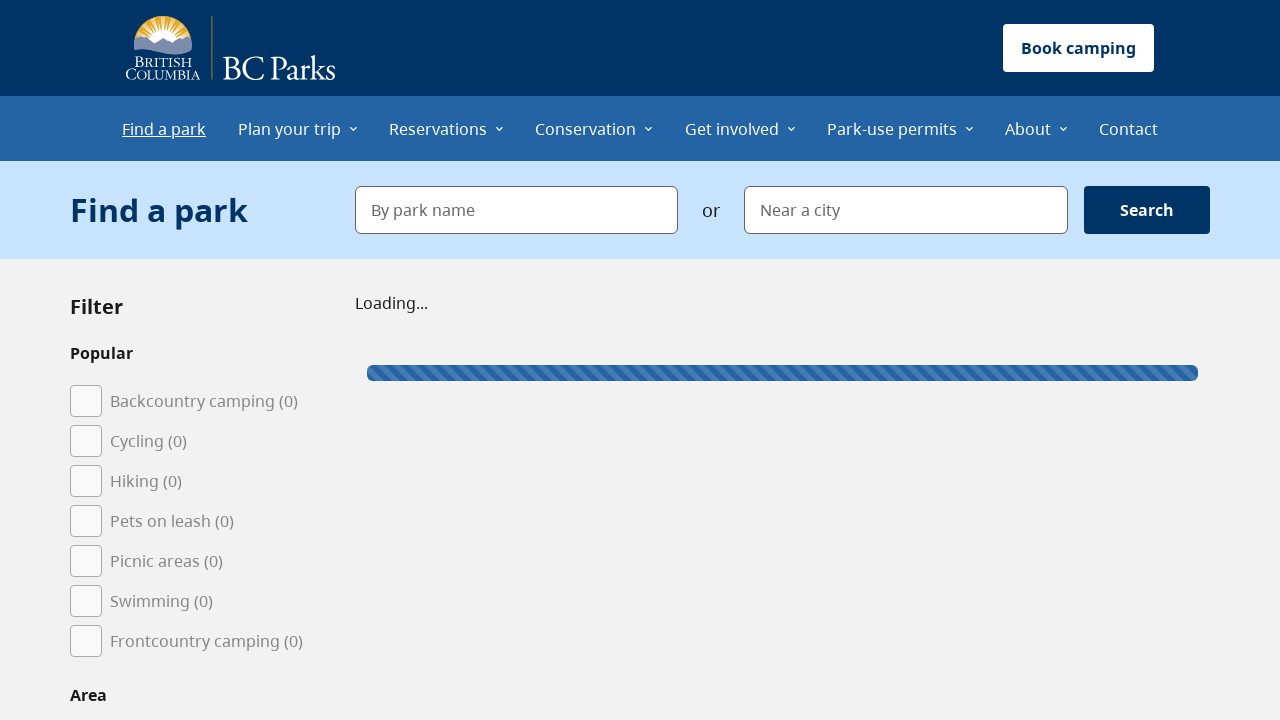

Typed 'K' in city search field on internal:label="Near a city"i
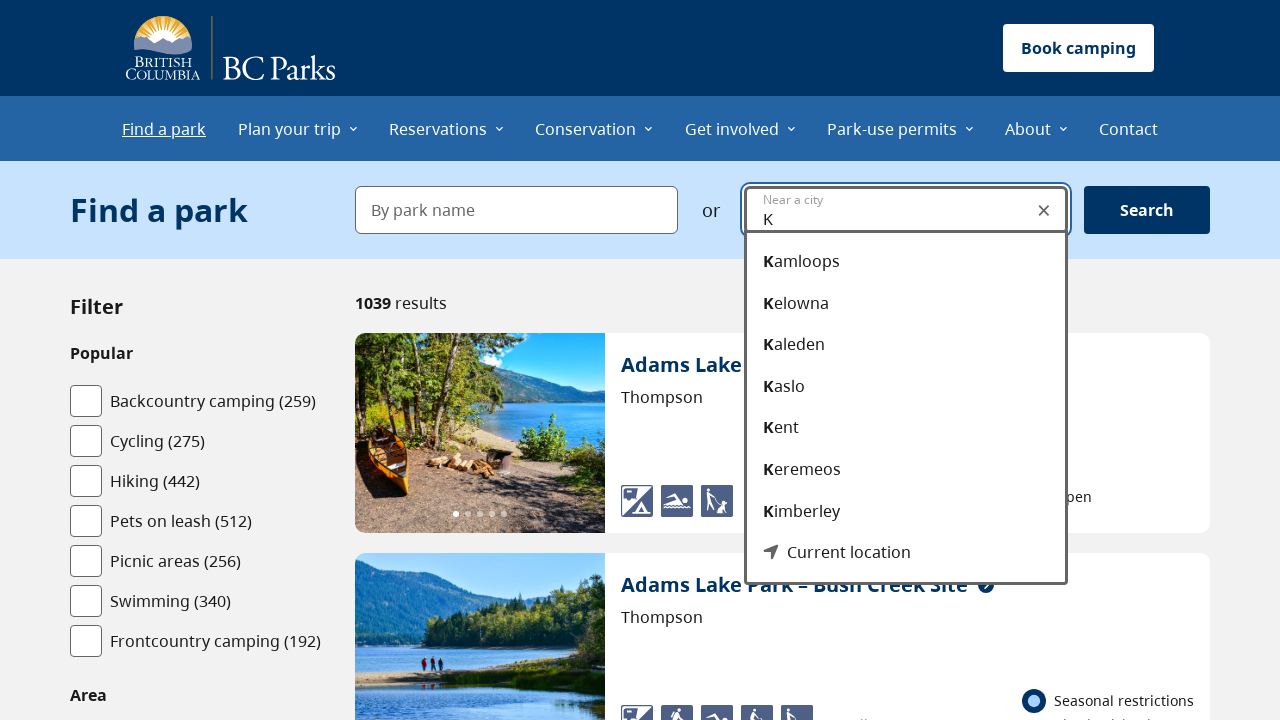

Autocomplete suggestion dropdown appeared with matching city names
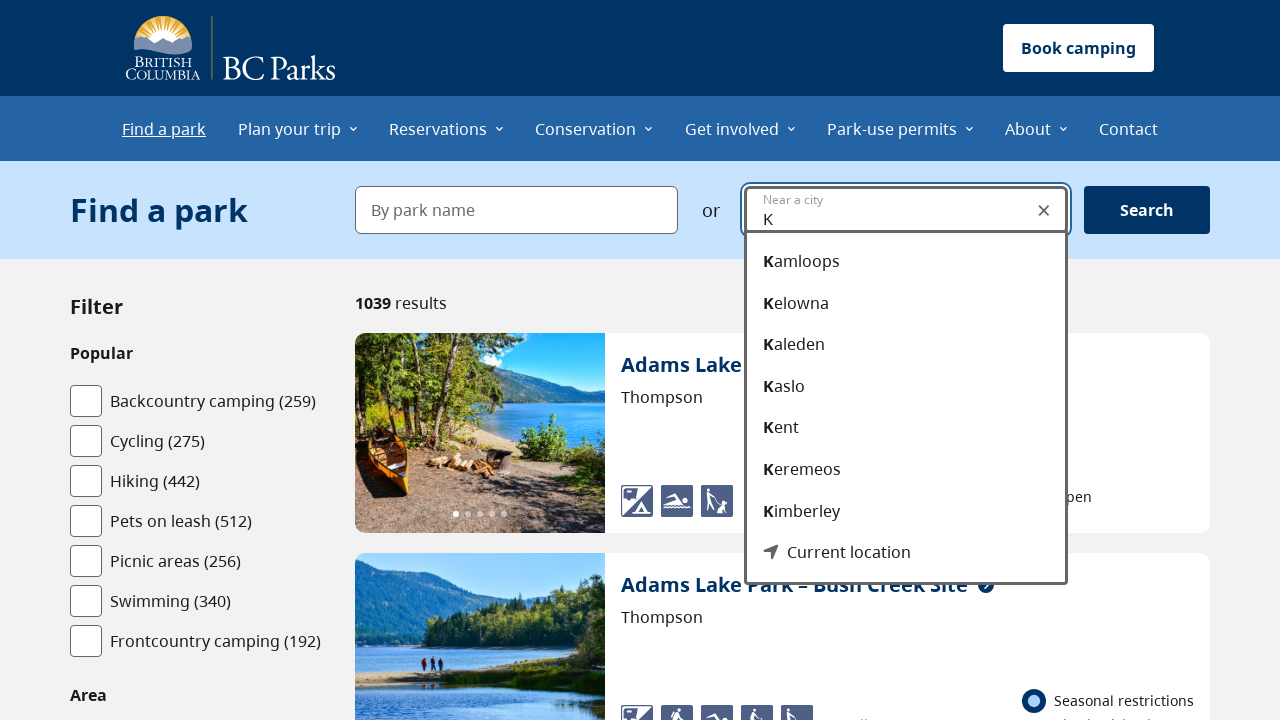

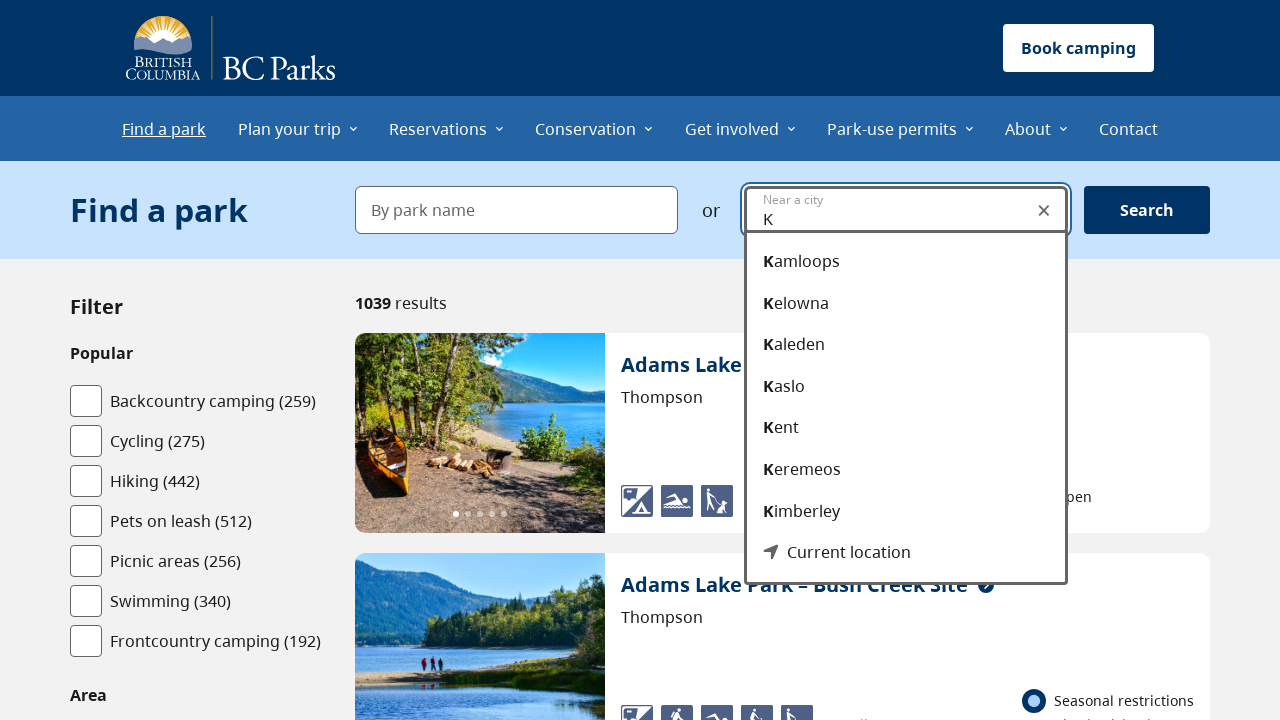